Opens a popup window by clicking on a link in the Omayo blog test page

Starting URL: http://omayo.blogspot.com/

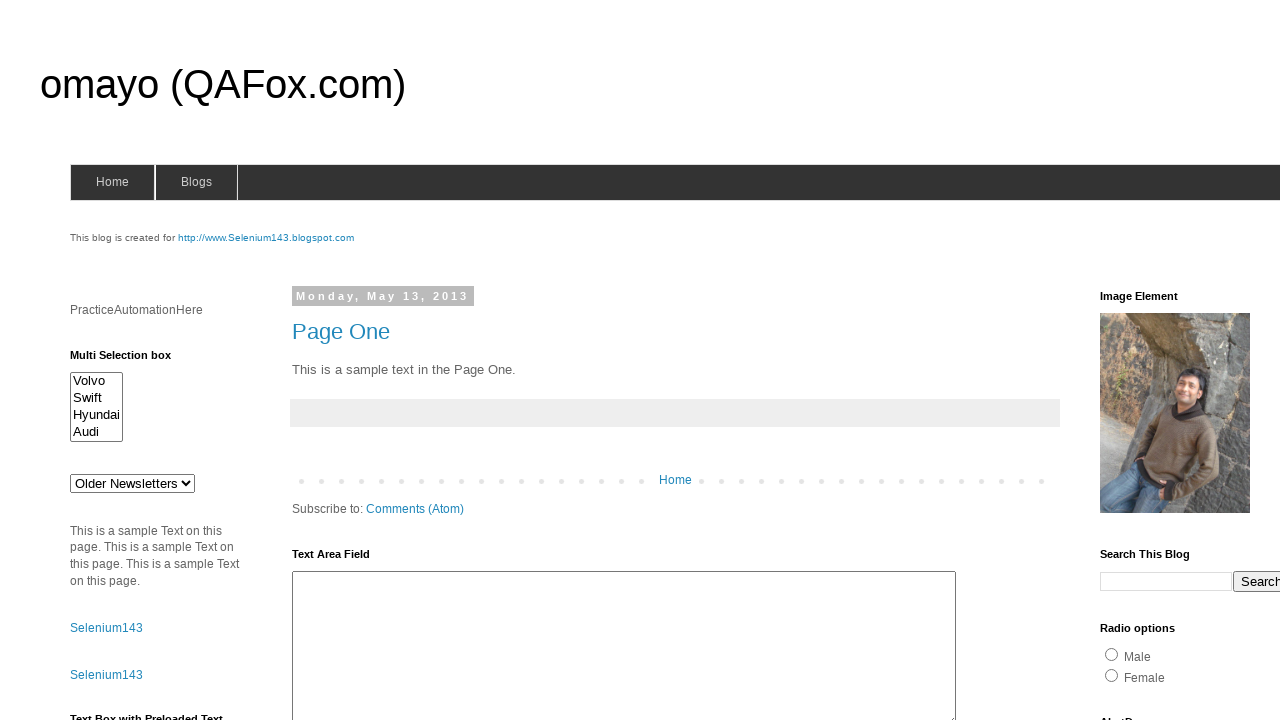

Clicked link to open a popup window at (132, 360) on xpath=//a[.='Open a popup window']
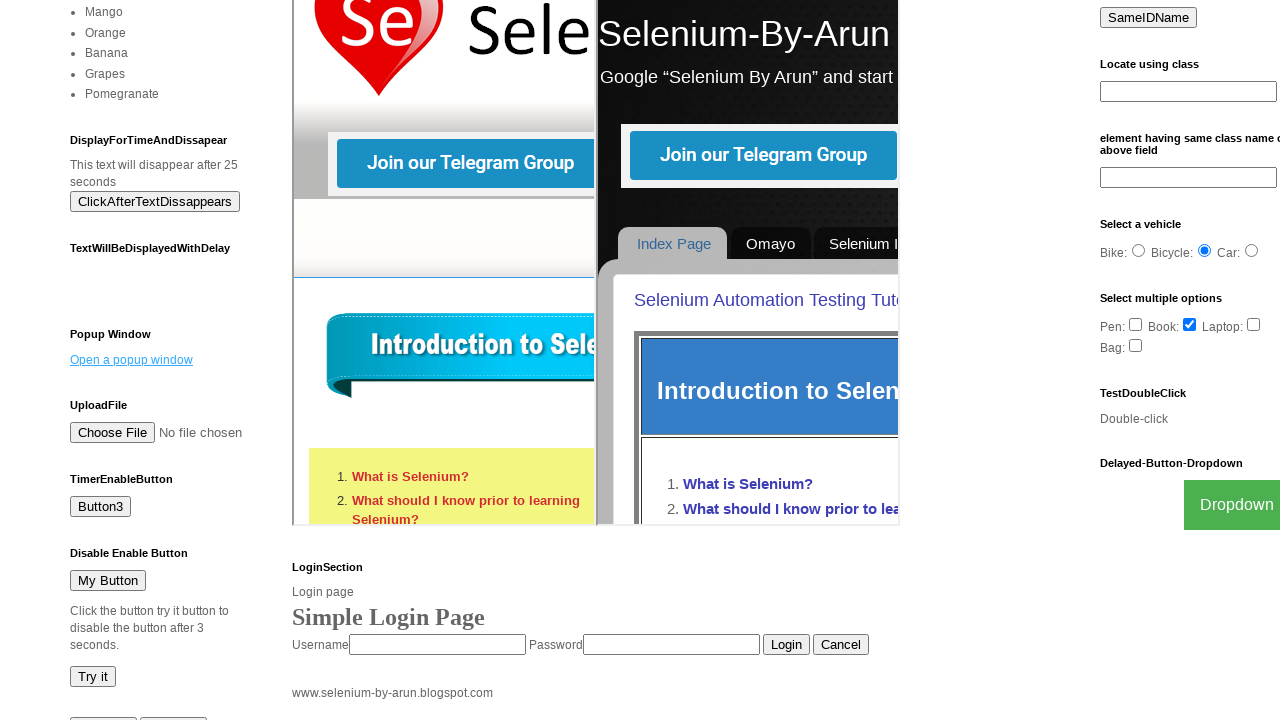

Waited 2 seconds for popup to appear
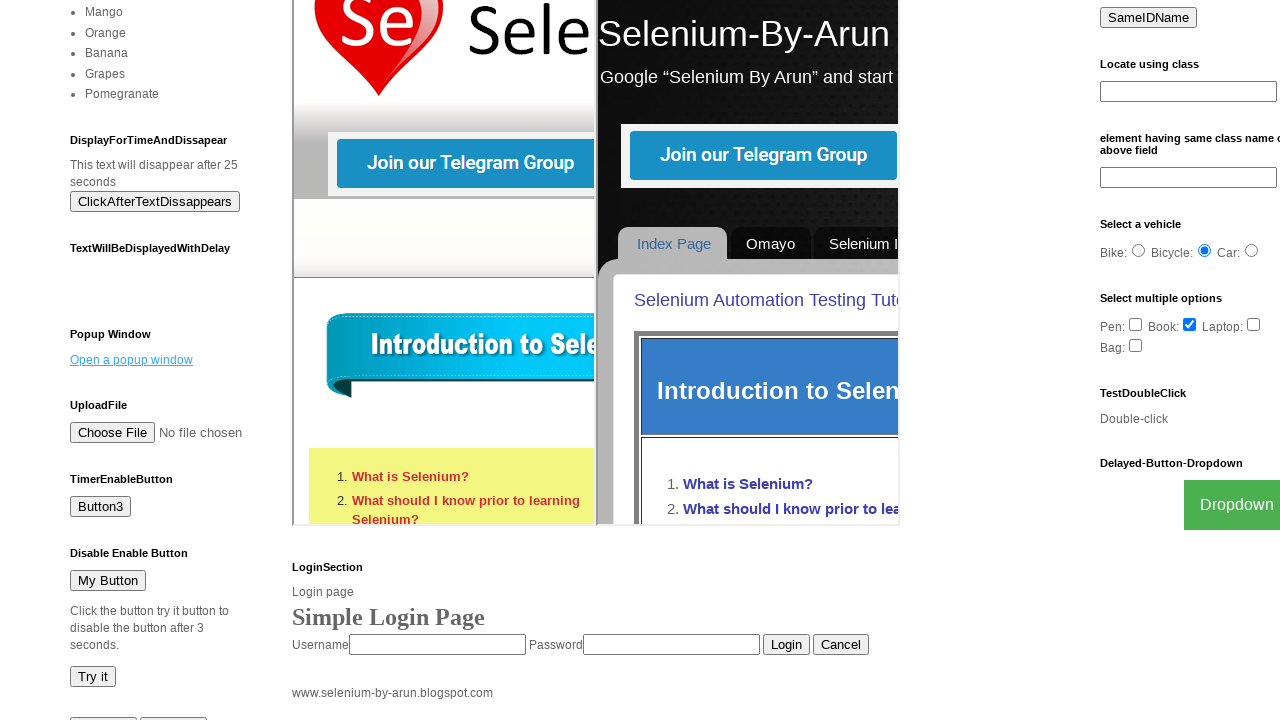

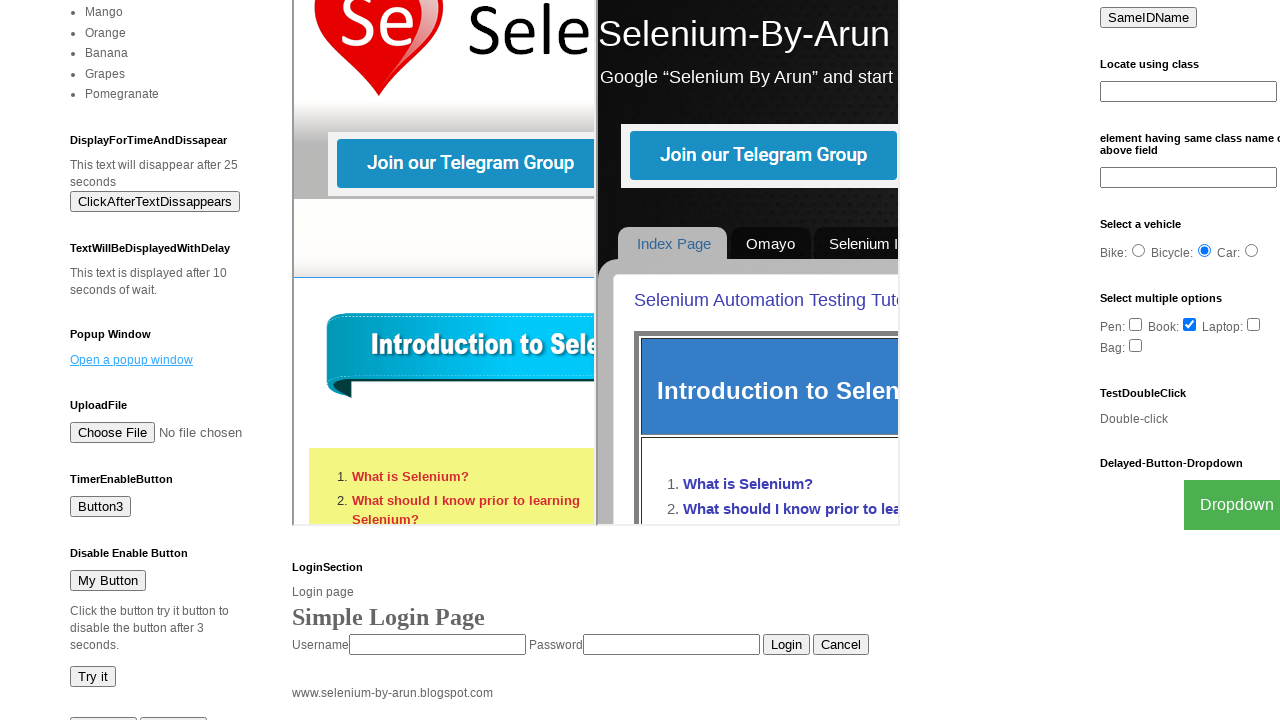